Tests that the browser back button works correctly with filter navigation.

Starting URL: https://demo.playwright.dev/todomvc

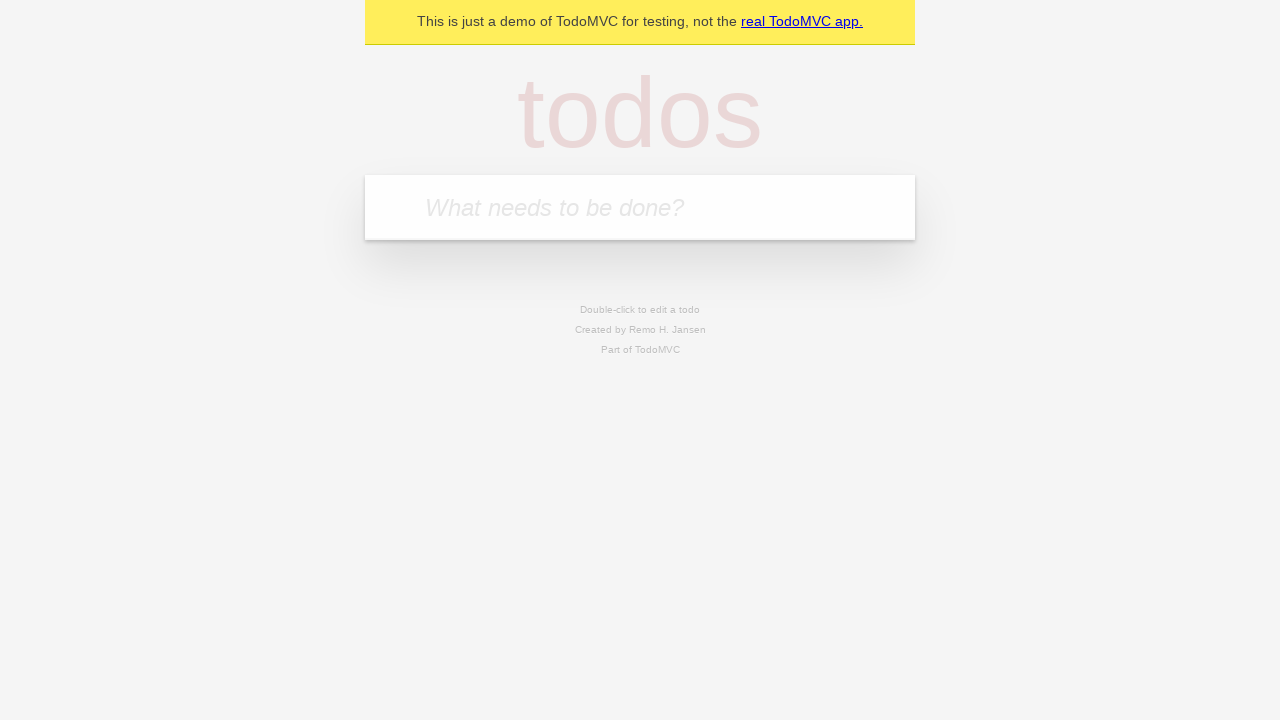

Filled todo input with 'buy some cheese' on internal:attr=[placeholder="What needs to be done?"i]
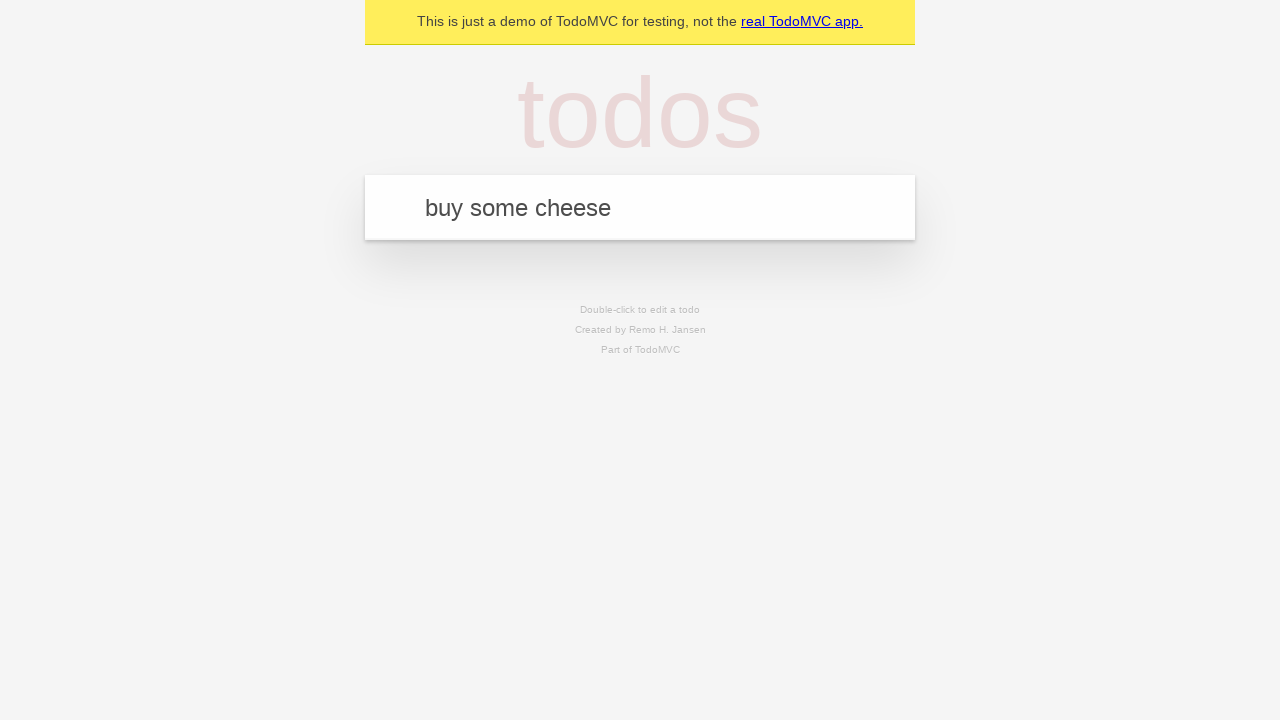

Pressed Enter to add first todo item on internal:attr=[placeholder="What needs to be done?"i]
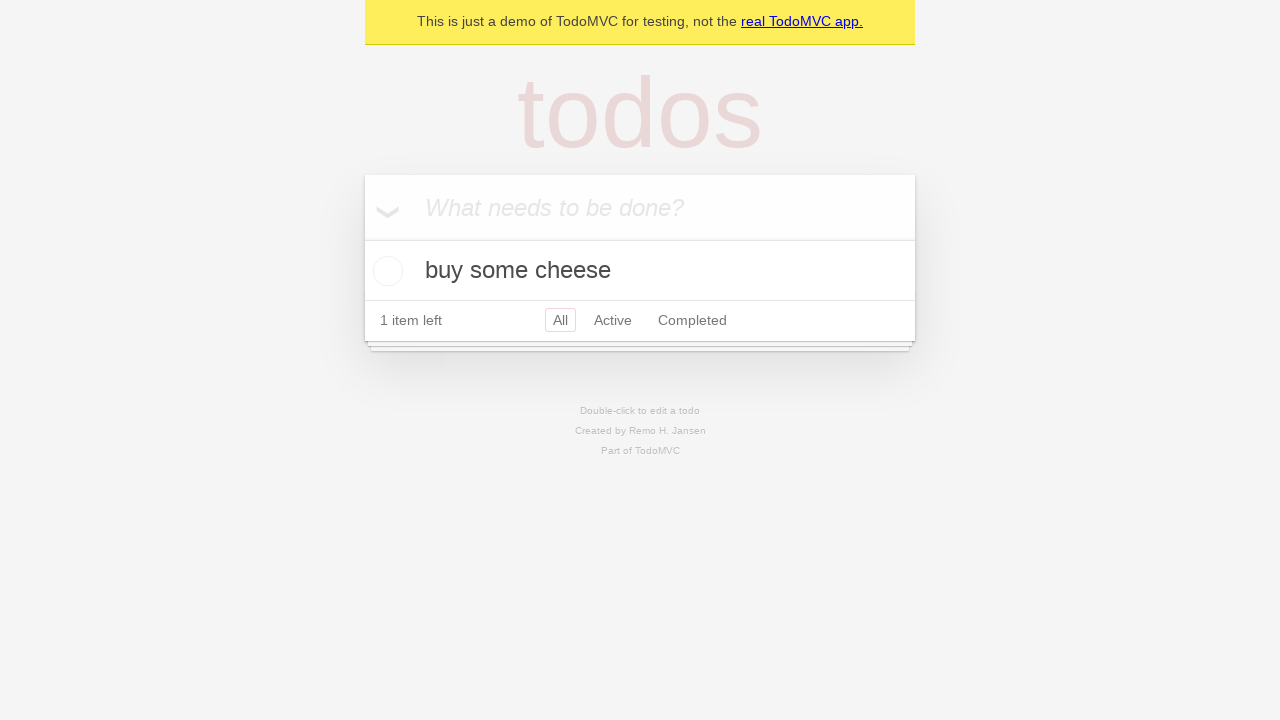

Filled todo input with 'feed the cat' on internal:attr=[placeholder="What needs to be done?"i]
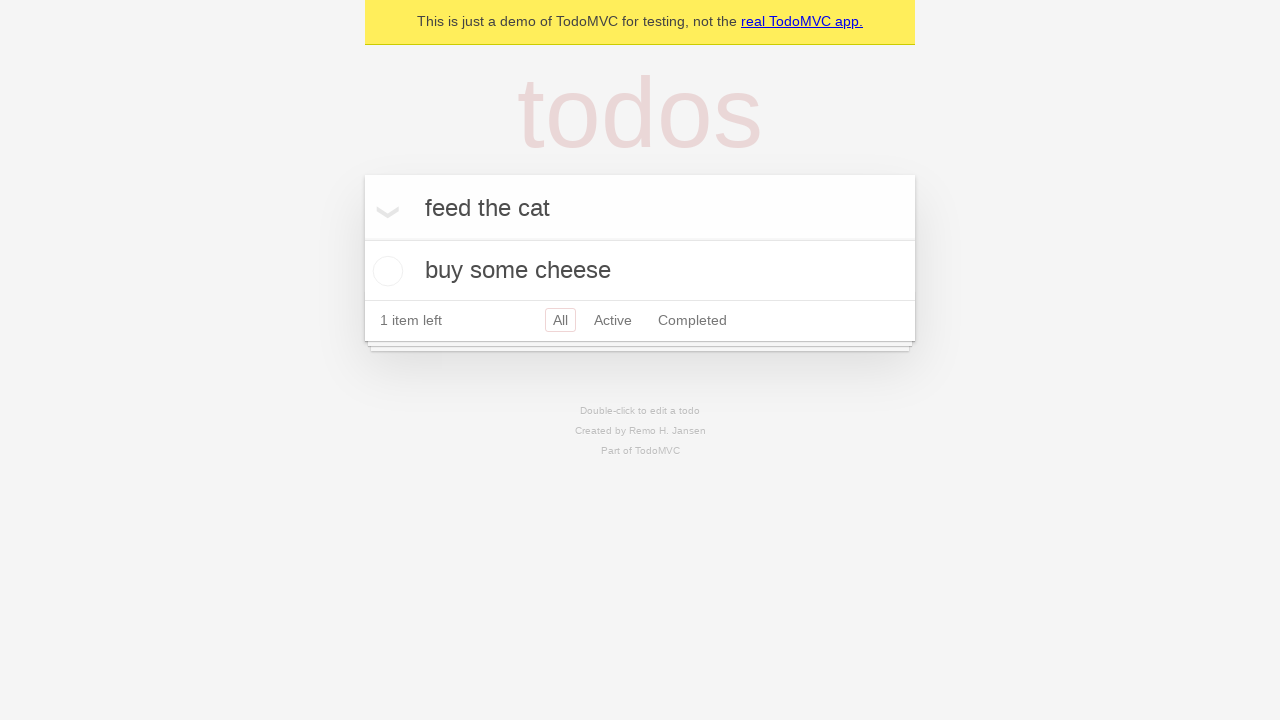

Pressed Enter to add second todo item on internal:attr=[placeholder="What needs to be done?"i]
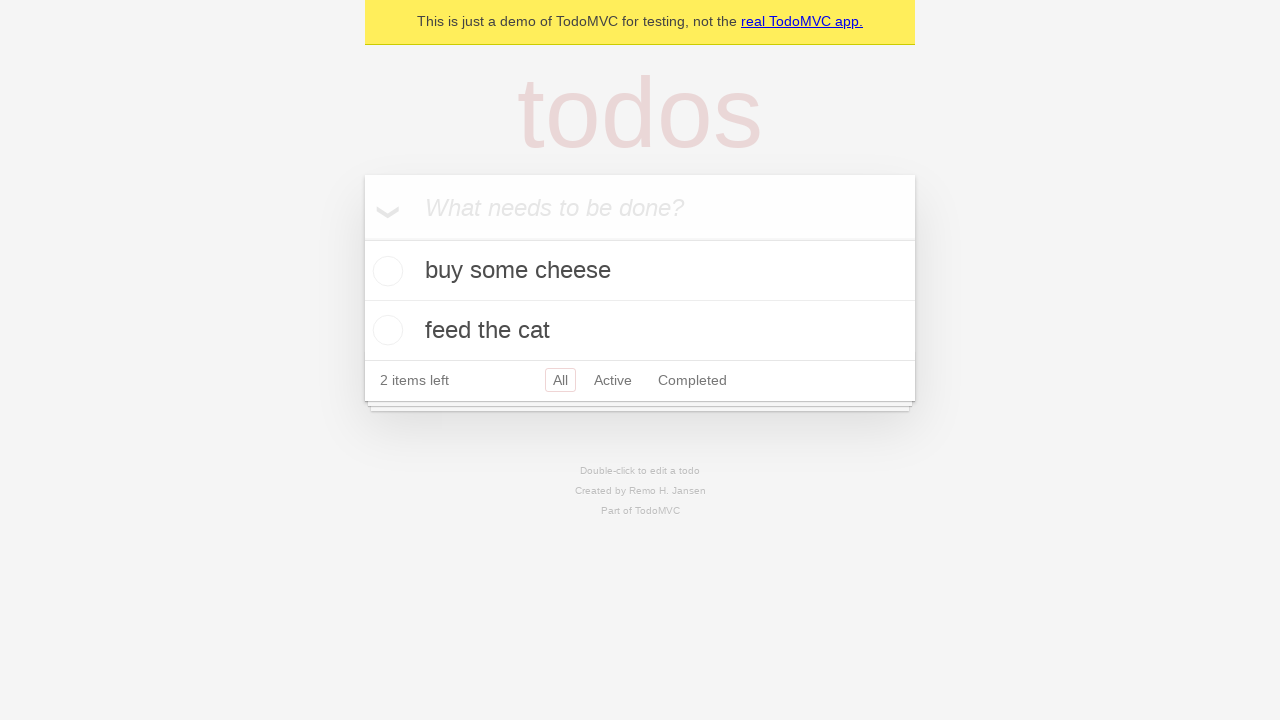

Filled todo input with 'book a doctors appointment' on internal:attr=[placeholder="What needs to be done?"i]
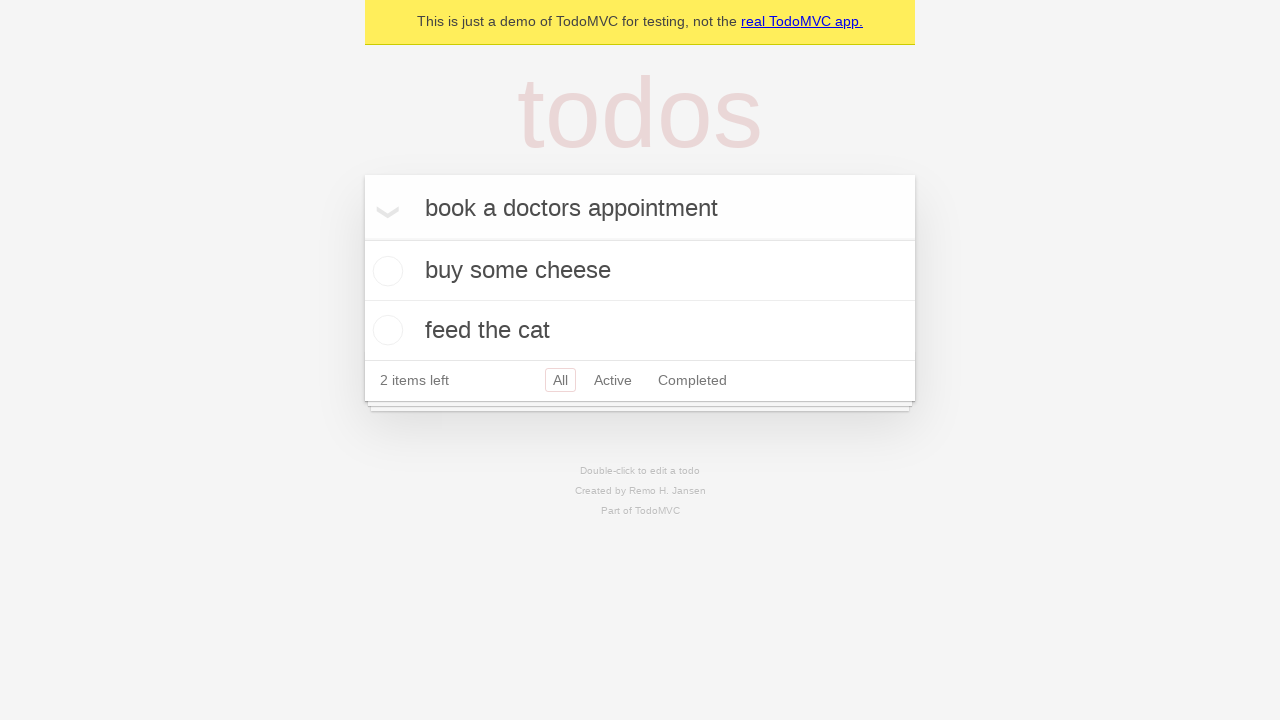

Pressed Enter to add third todo item on internal:attr=[placeholder="What needs to be done?"i]
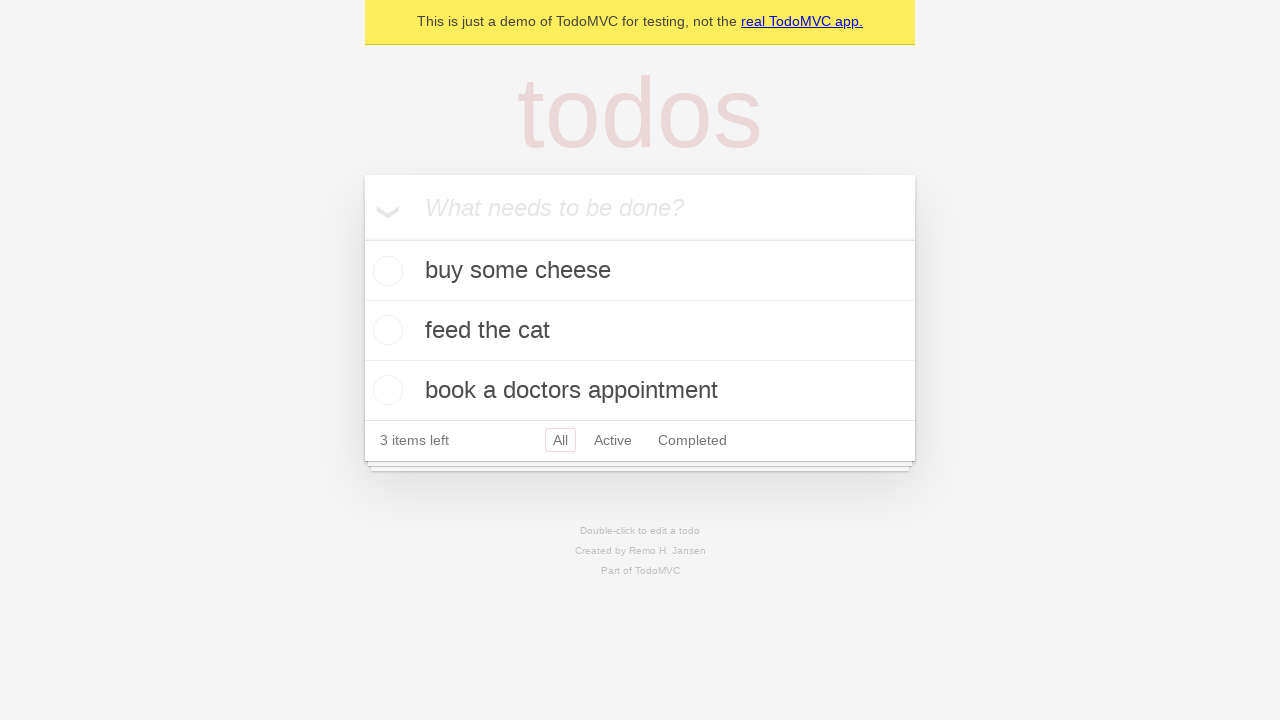

Waited for third todo item to load
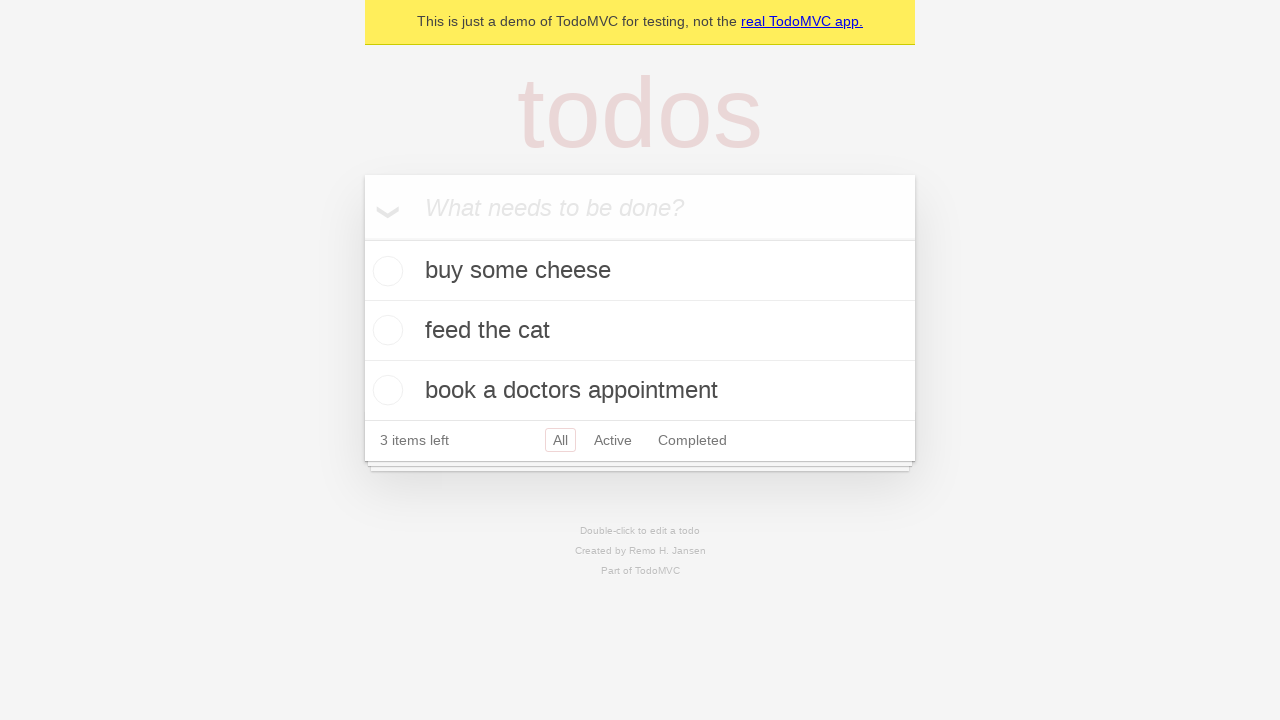

Checked the second todo item at (385, 330) on [data-testid='todo-item'] >> nth=1 >> internal:role=checkbox
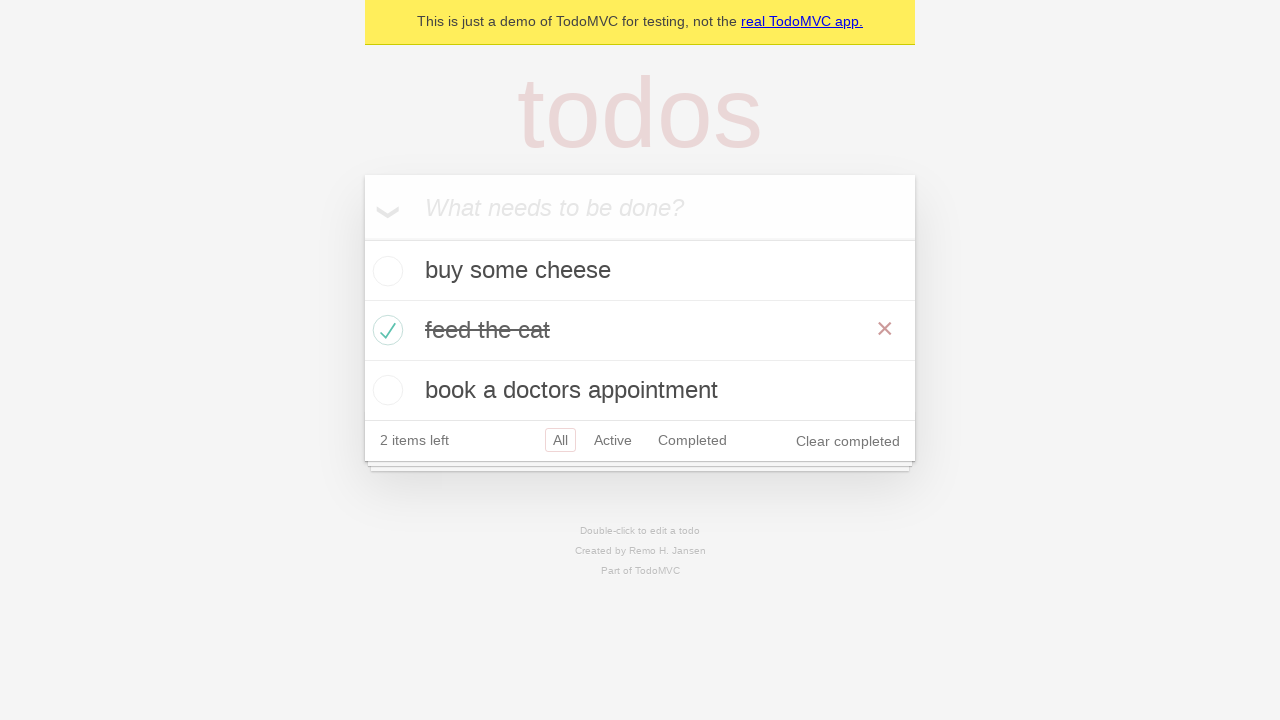

Clicked 'All' filter at (560, 440) on internal:role=link[name="All"i]
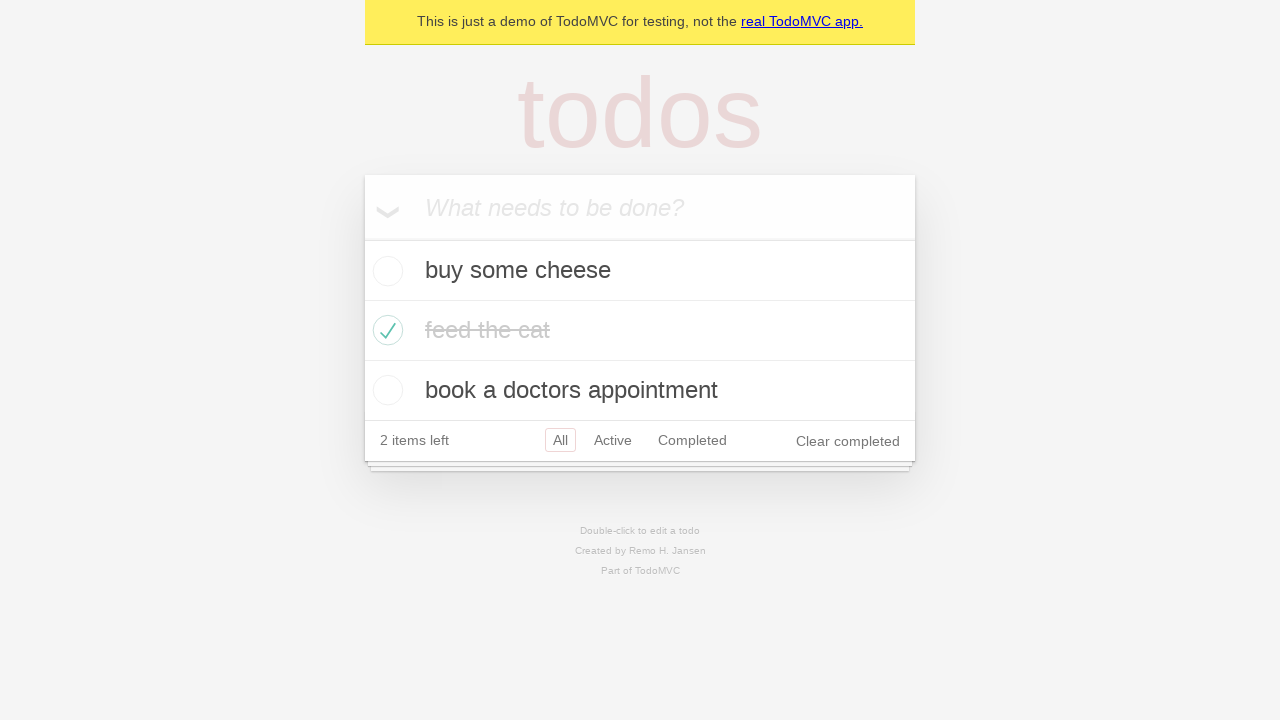

Clicked 'Active' filter at (613, 440) on internal:role=link[name="Active"i]
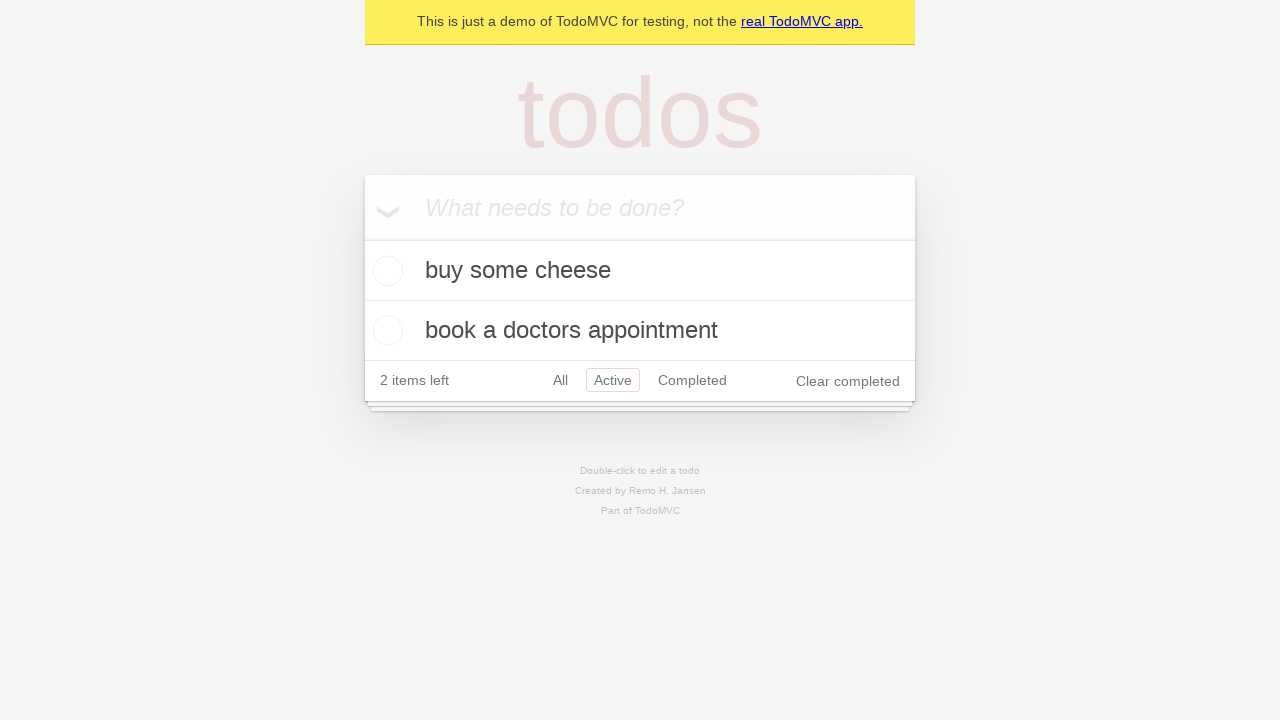

Clicked 'Completed' filter at (692, 380) on internal:role=link[name="Completed"i]
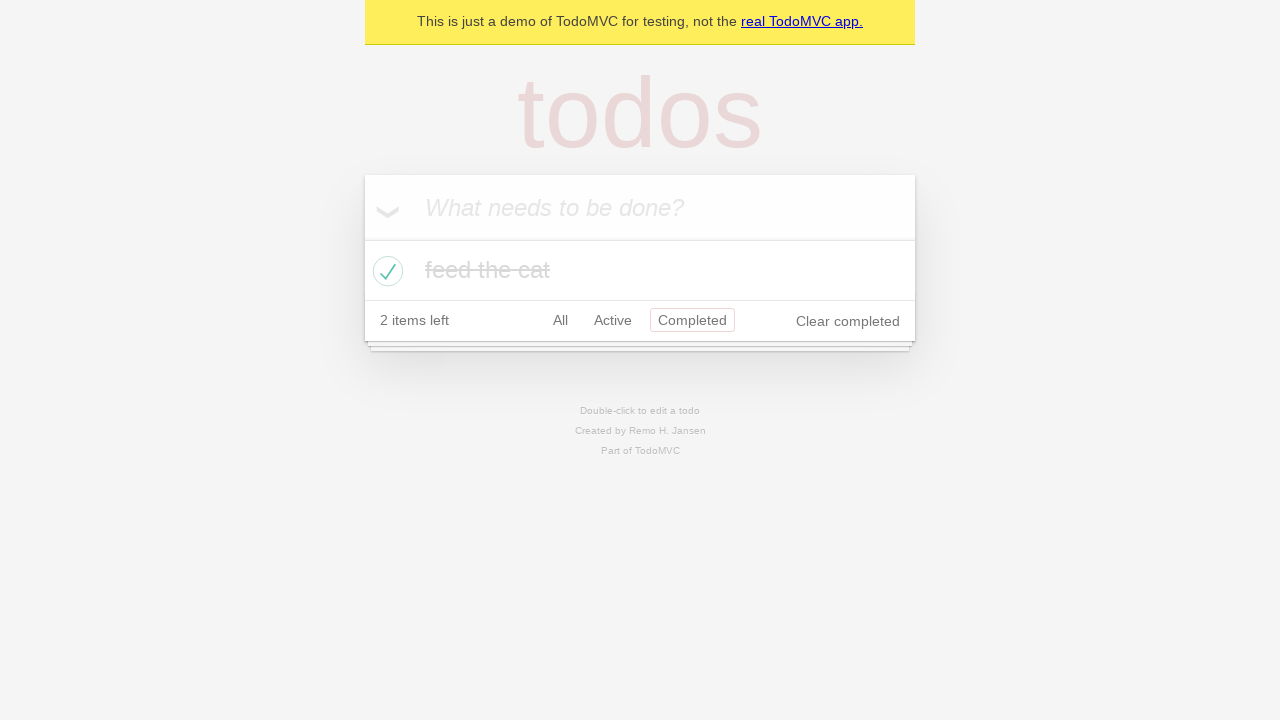

Navigated back to 'Active' filter using browser back button
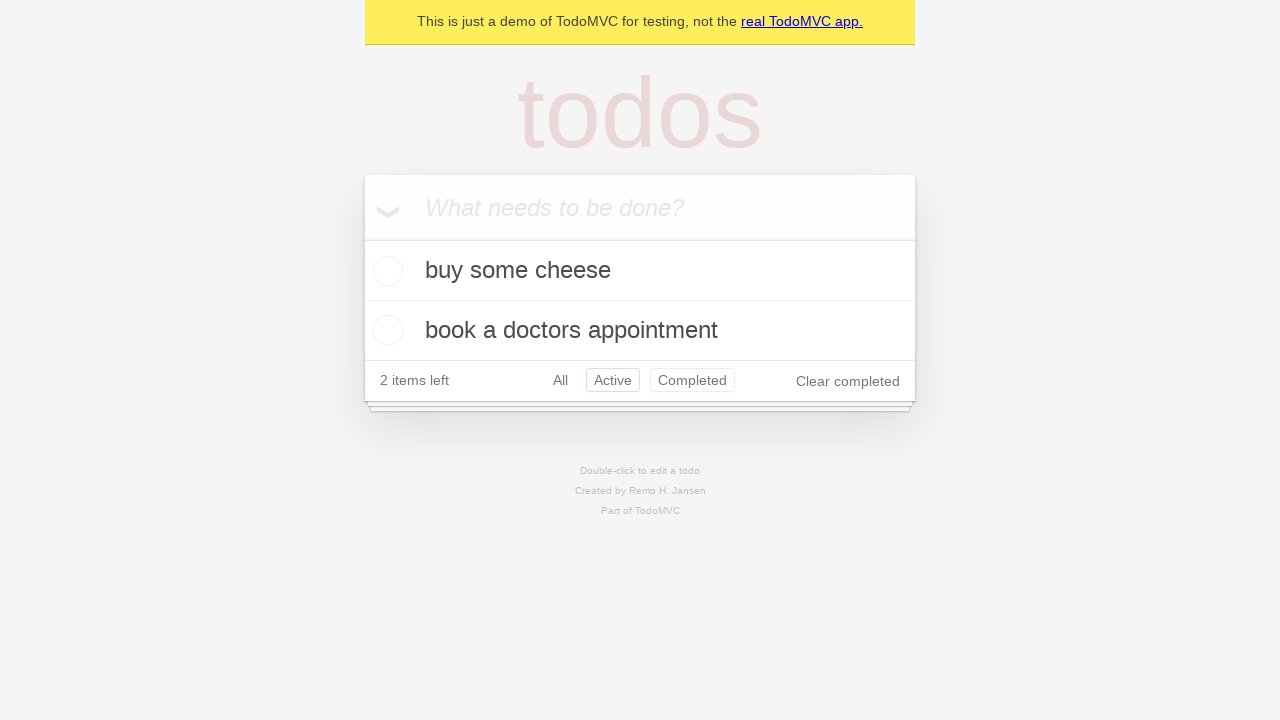

Navigated back to 'All' filter using browser back button
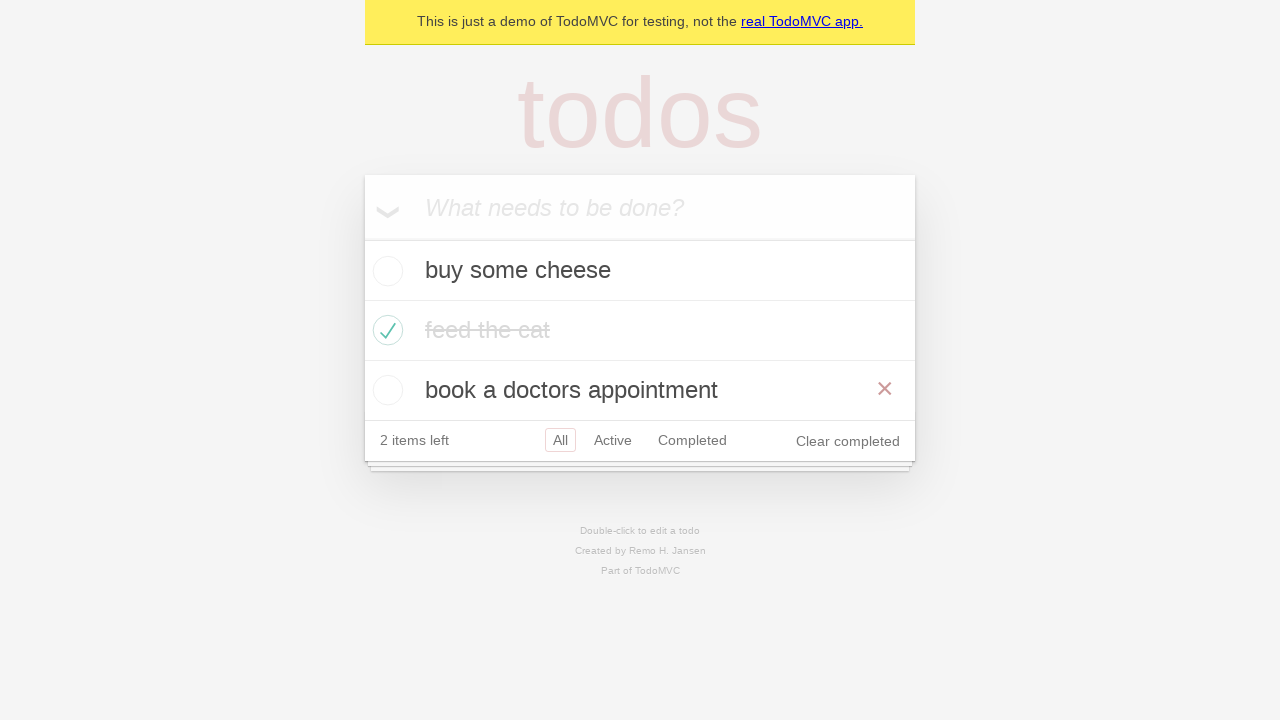

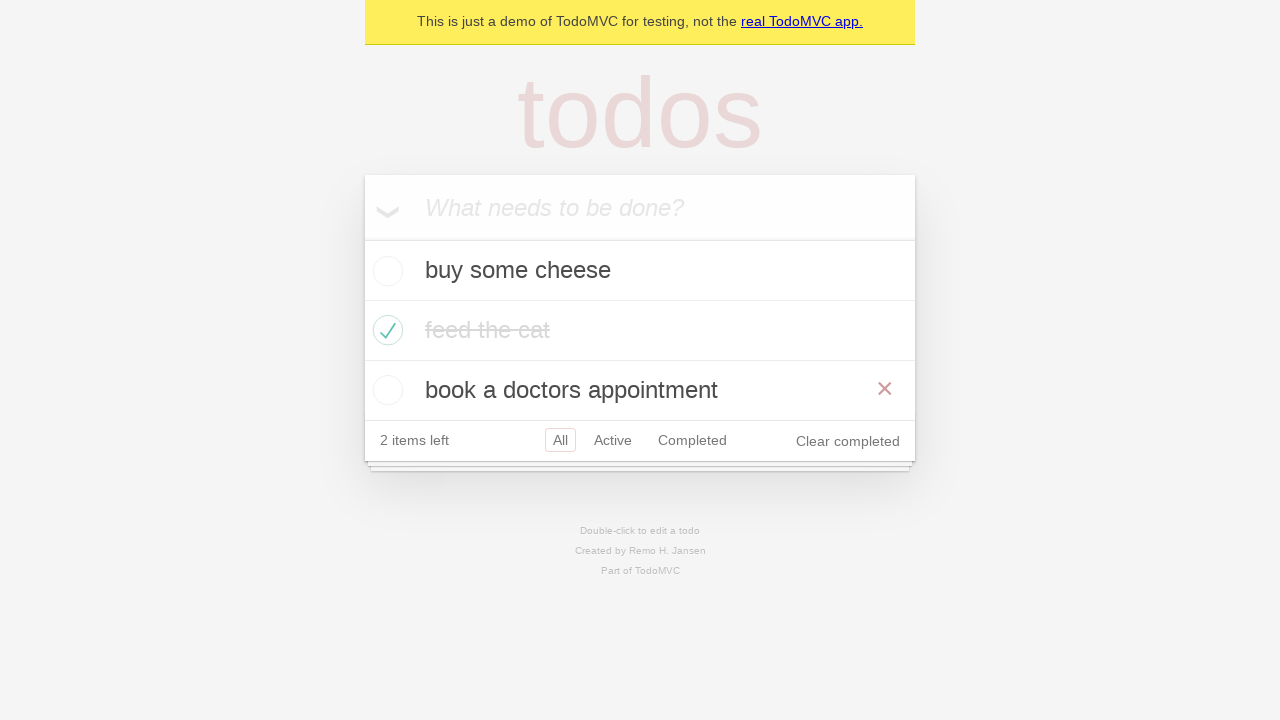